Navigates to Mix Master Mike's website and clicks the Enter link to access the main site content.

Starting URL: https://www.mixmastermike.com/

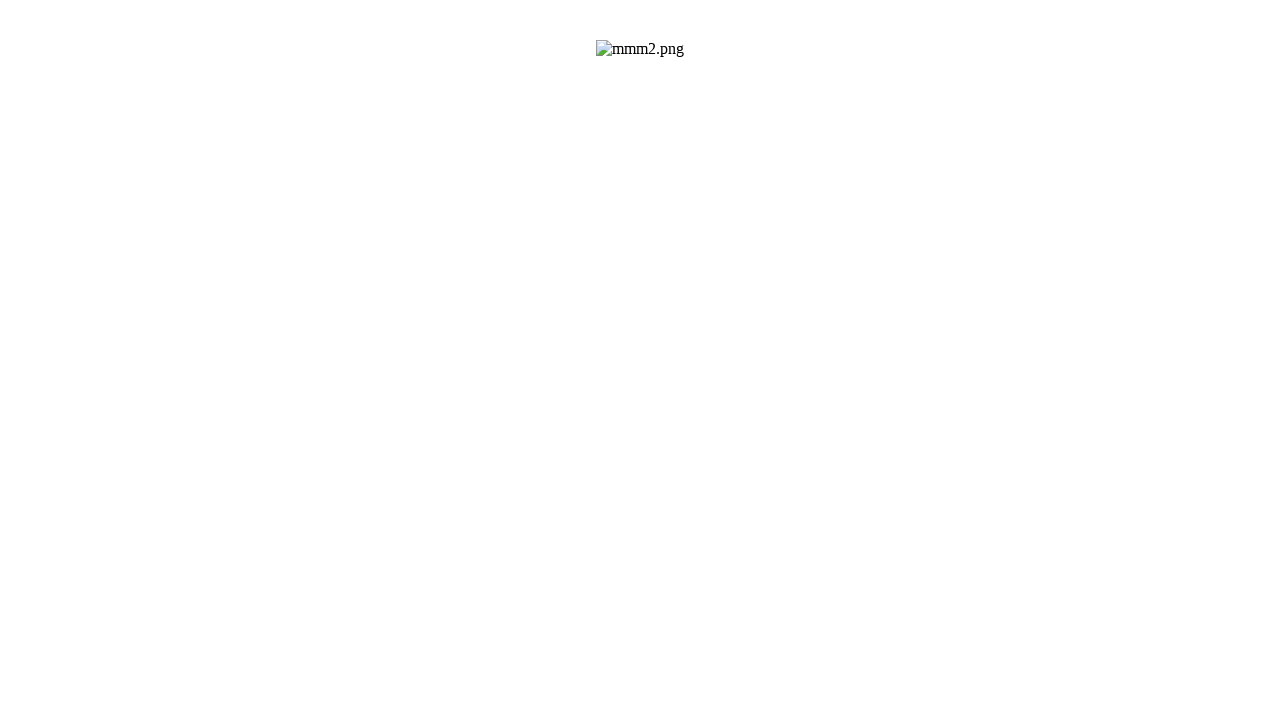

Navigated to Mix Master Mike's website
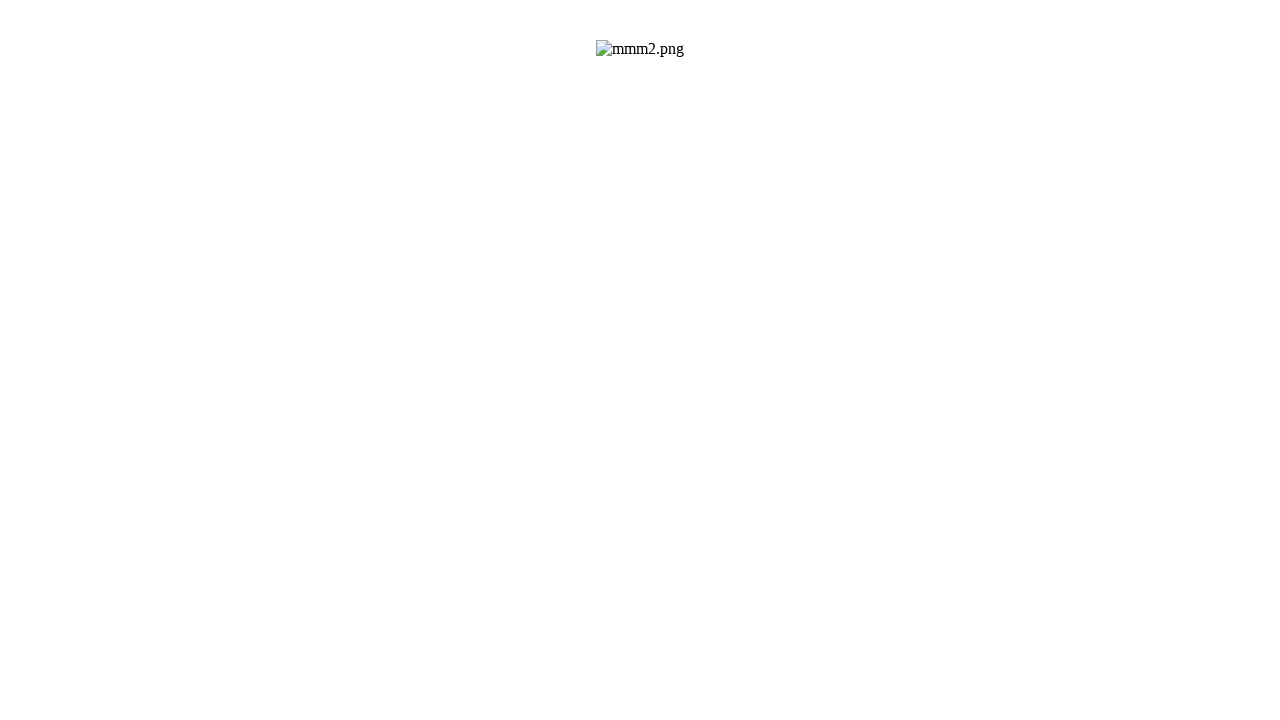

Clicked the Enter link to access main site content at (707, 279) on internal:role=link[name="Enter"i]
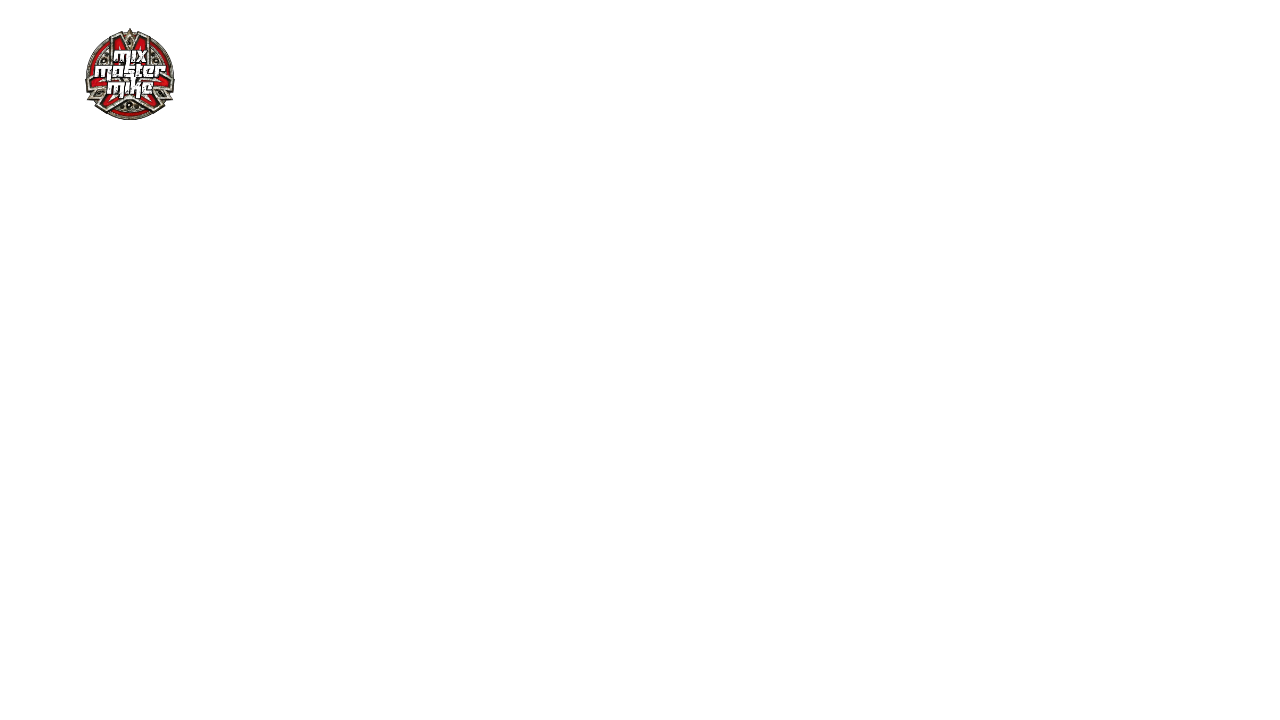

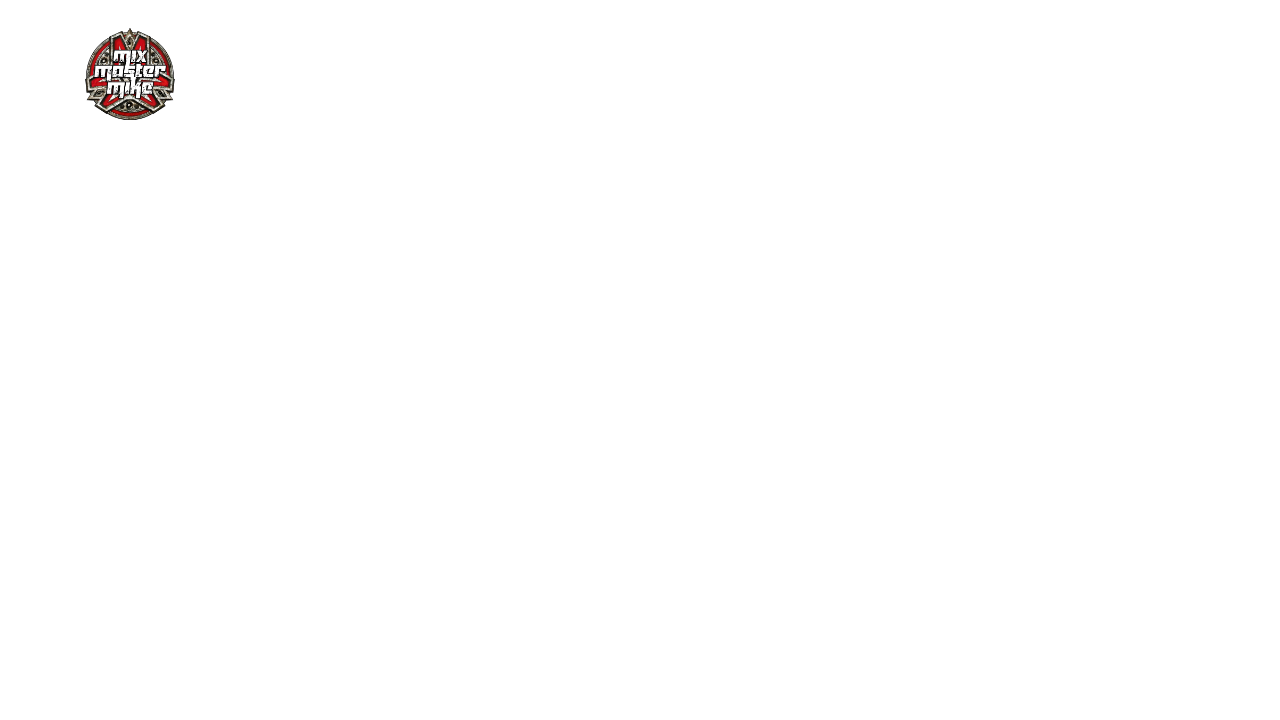